Tests prompt dialog handling by clicking a button that triggers a prompt dialog, entering a name, and verifying the greeting message

Starting URL: https://testautomationpractice.blogspot.com/

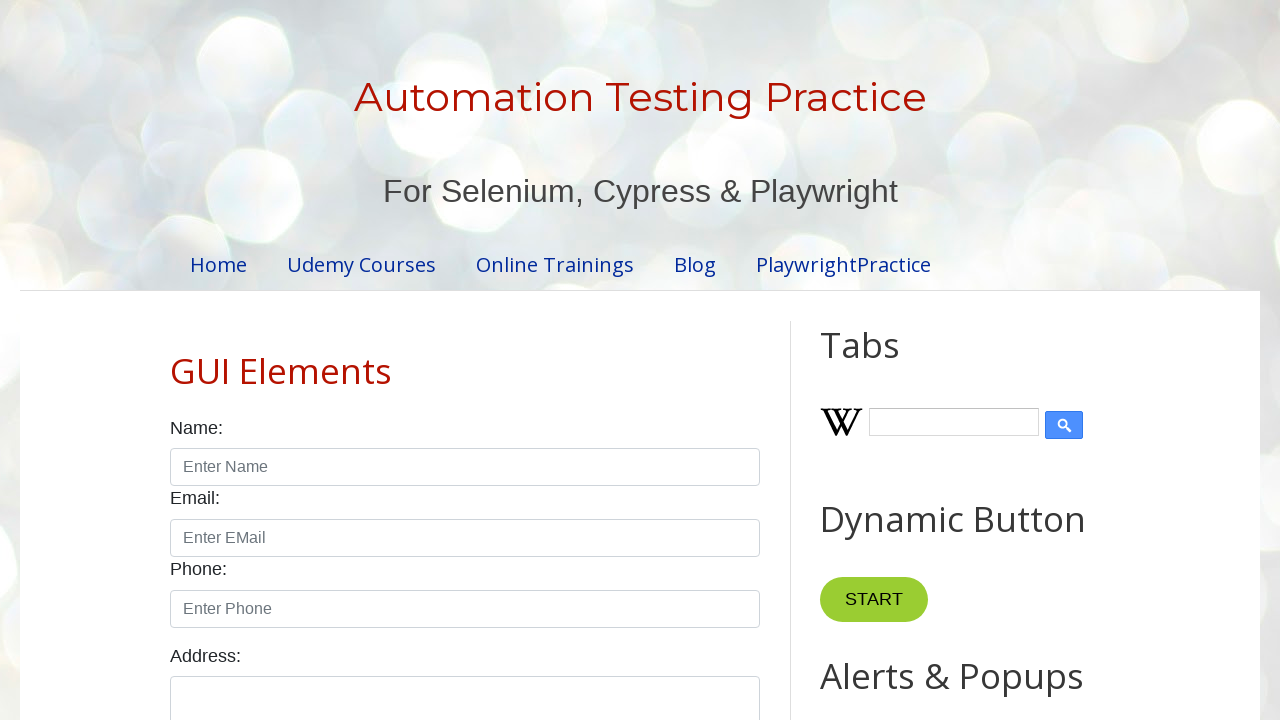

Set up dialog handler to accept prompt dialog with name 'Anatoliy'
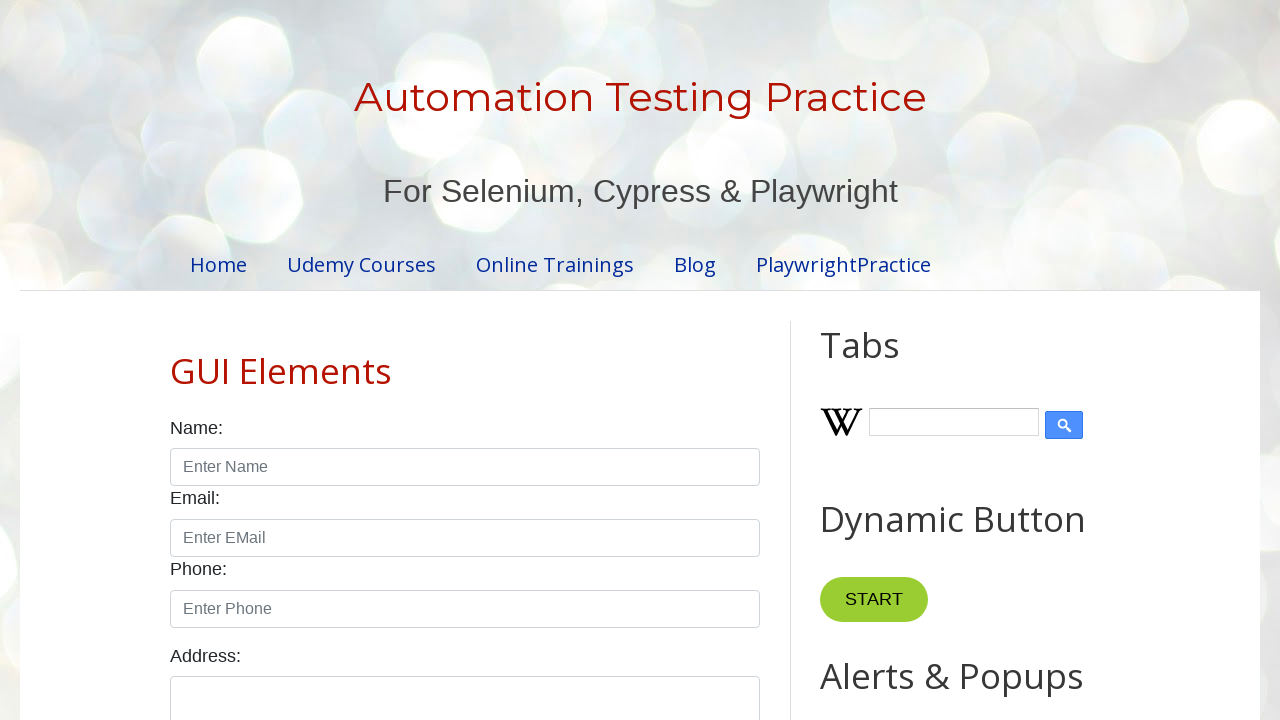

Clicked prompt button to trigger dialog at (890, 360) on #promptBtn
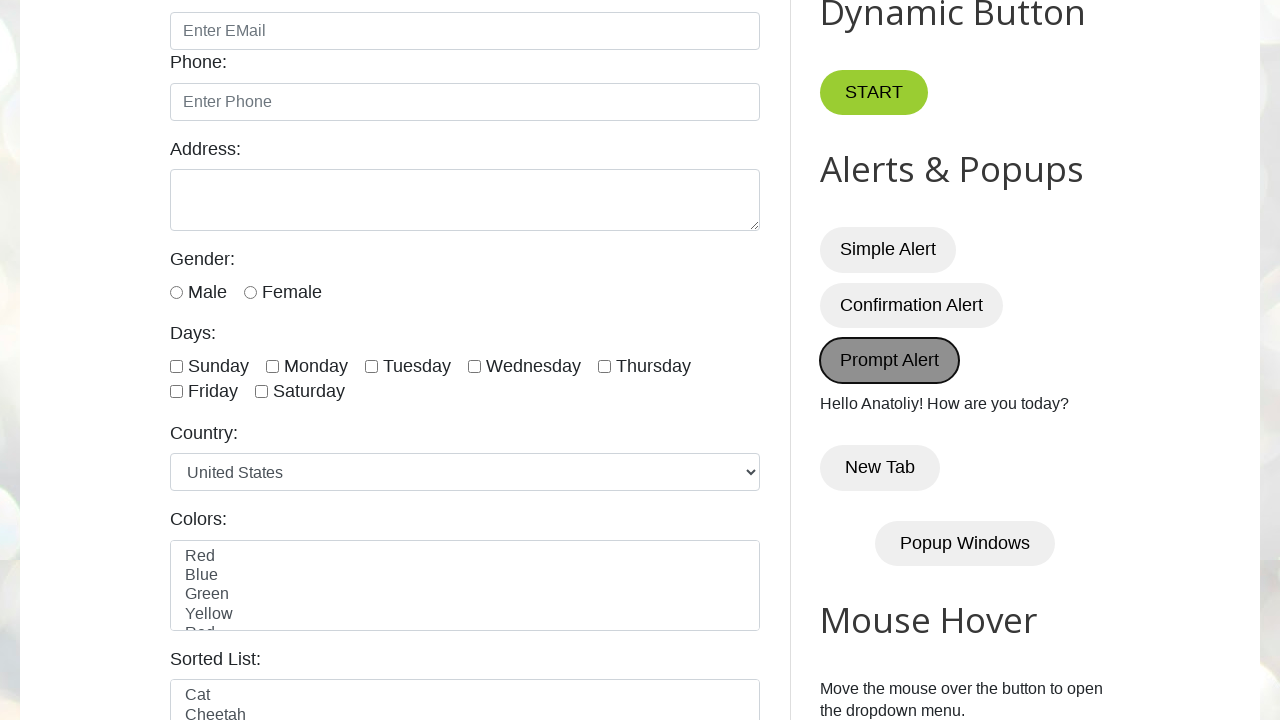

Verified greeting message displays 'Hello Anatoliy! How are you today?'
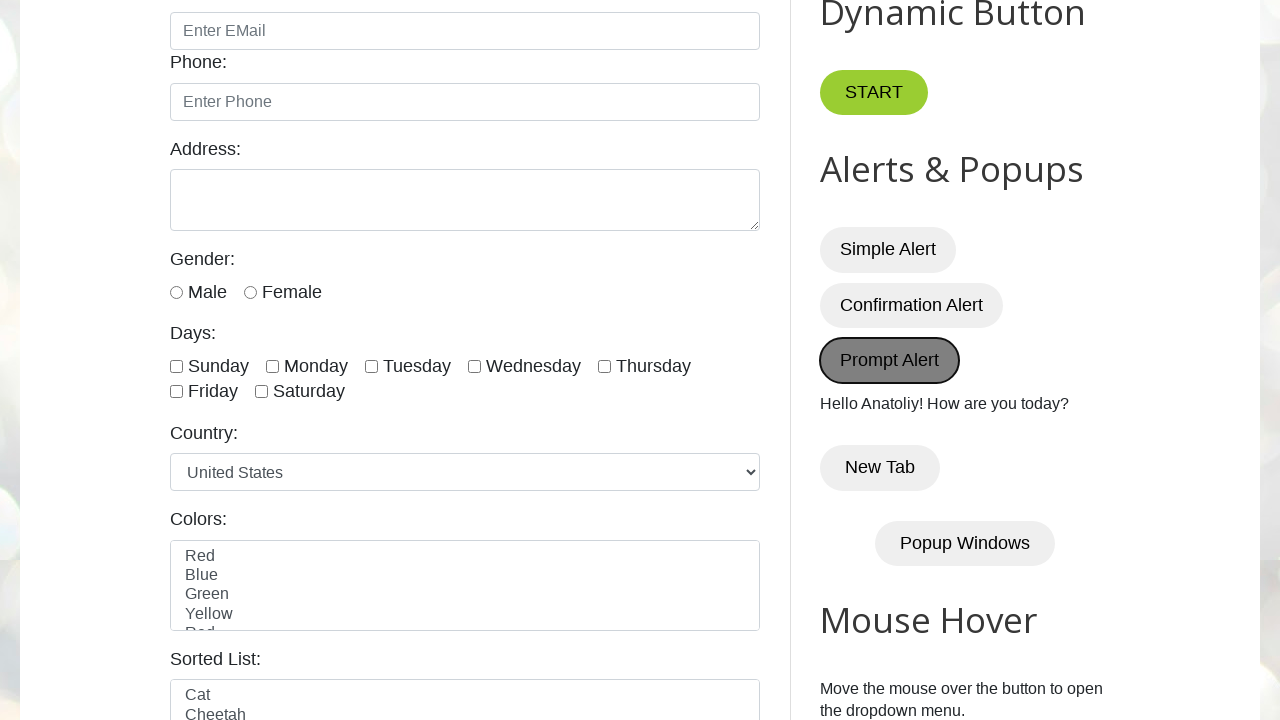

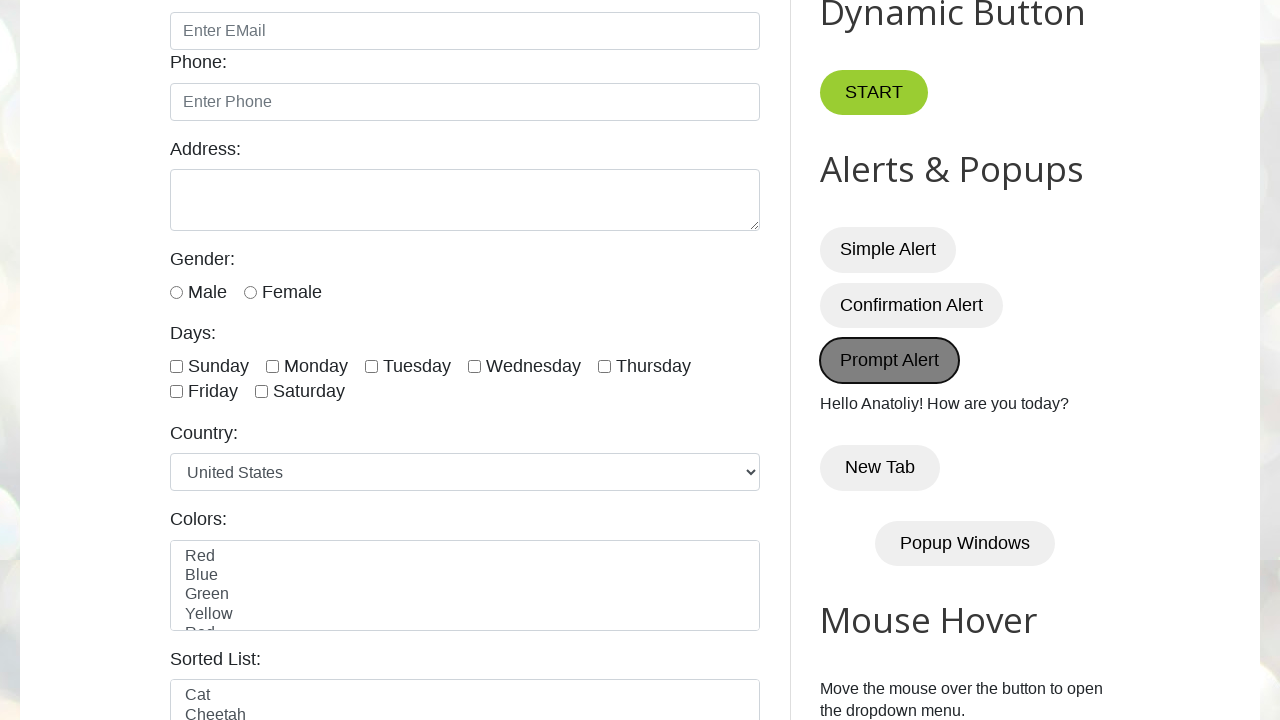